Navigates to Tech With Tim website and verifies that page elements are present by locating various elements on the page

Starting URL: https://www.techwithtim.net/

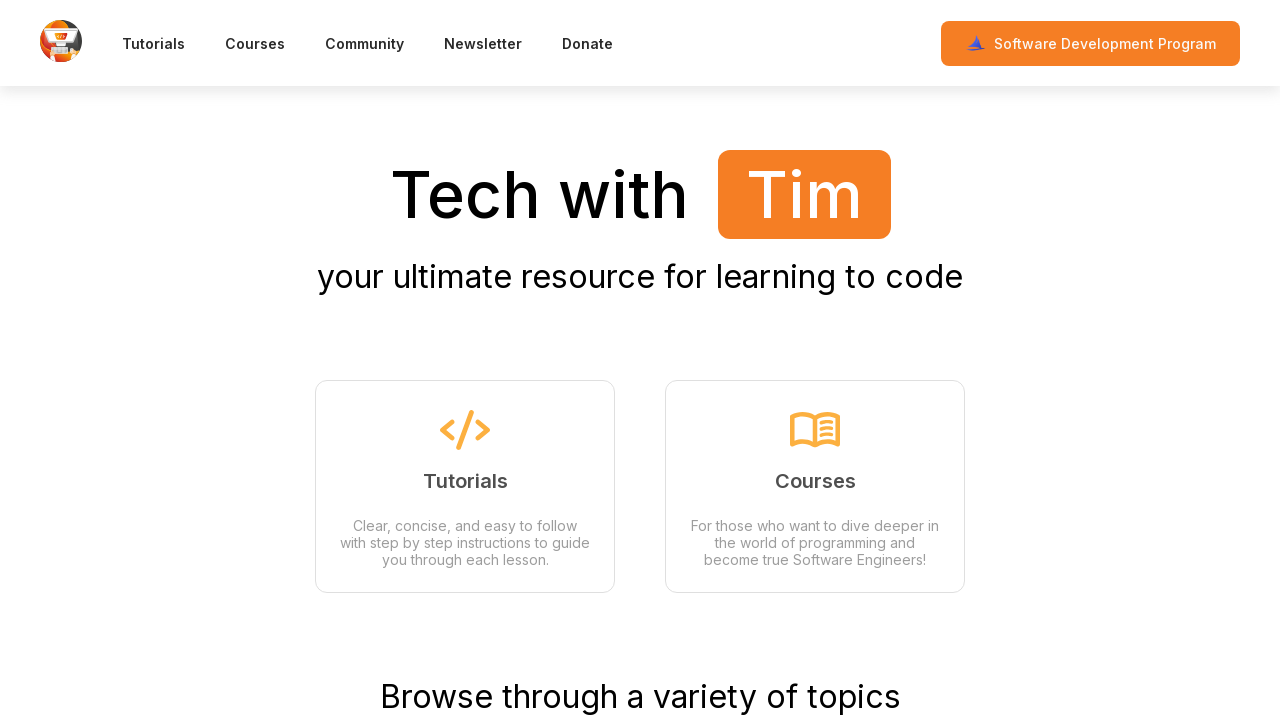

Waited for search element with class .eNunqU to be present
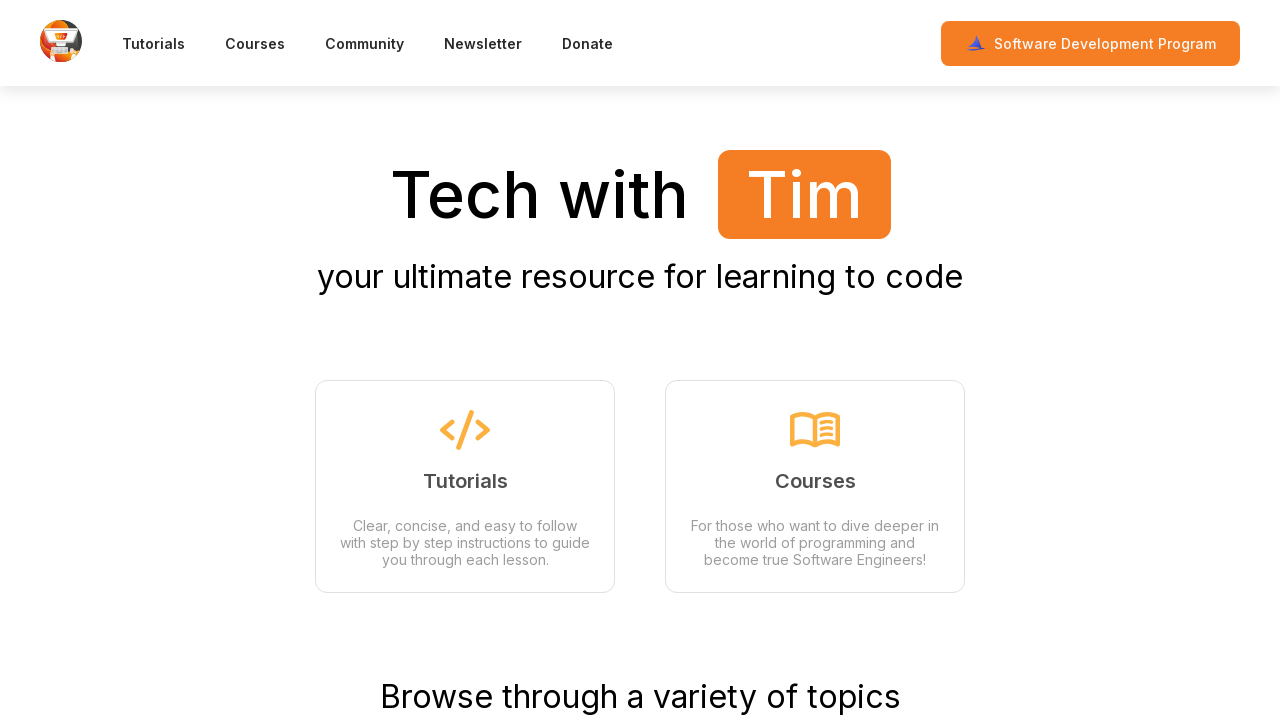

Waited for div elements to be present on the page
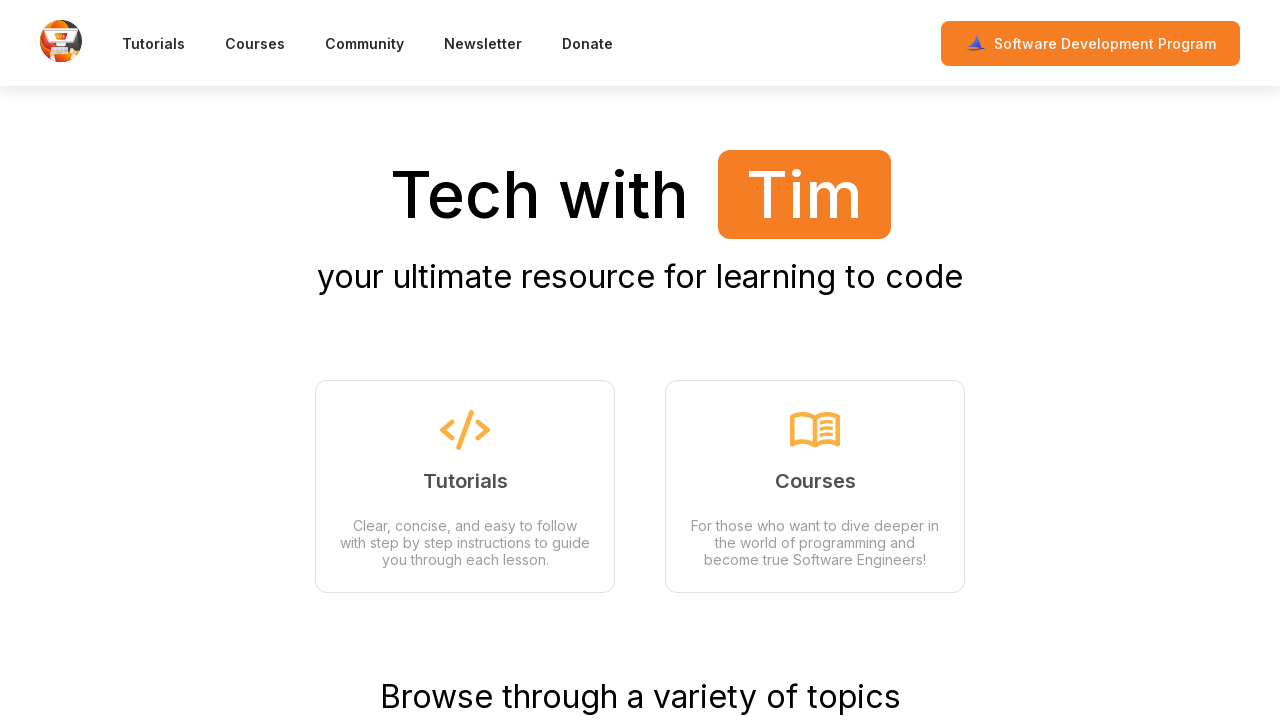

Located the first div element on the page
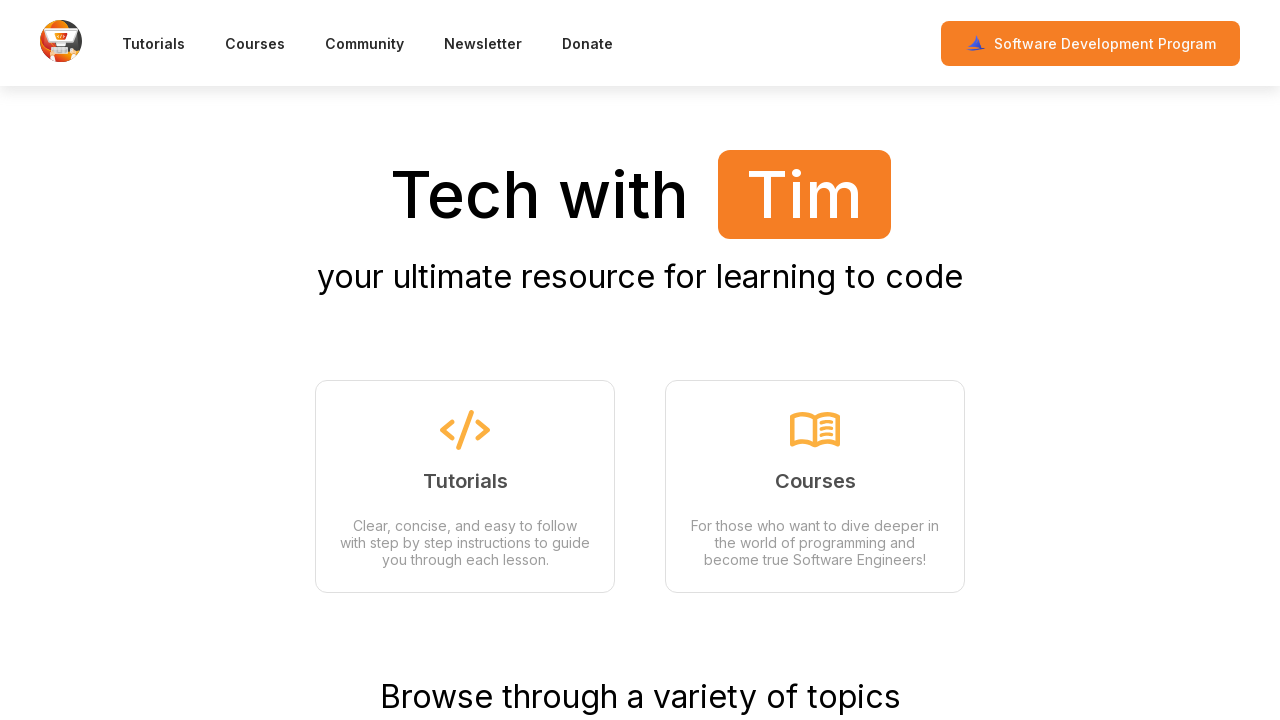

Waited for the first div element to be ready
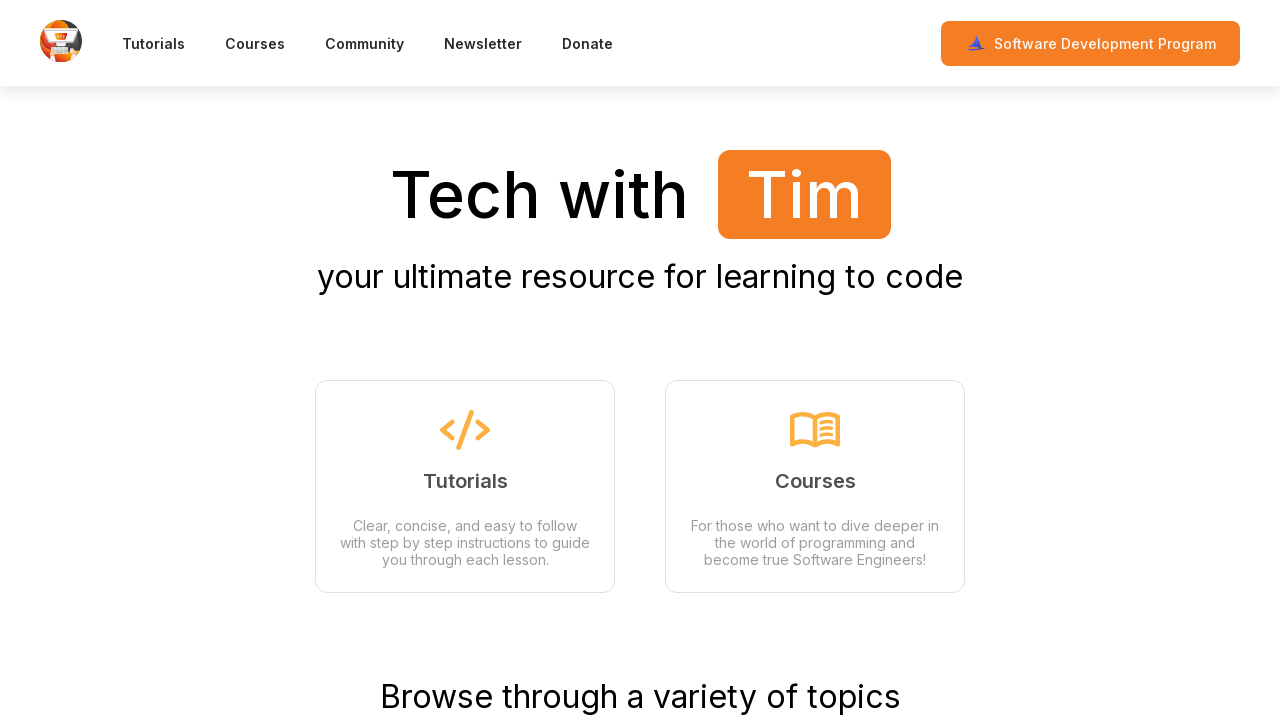

Waited for paragraph elements within div to be present
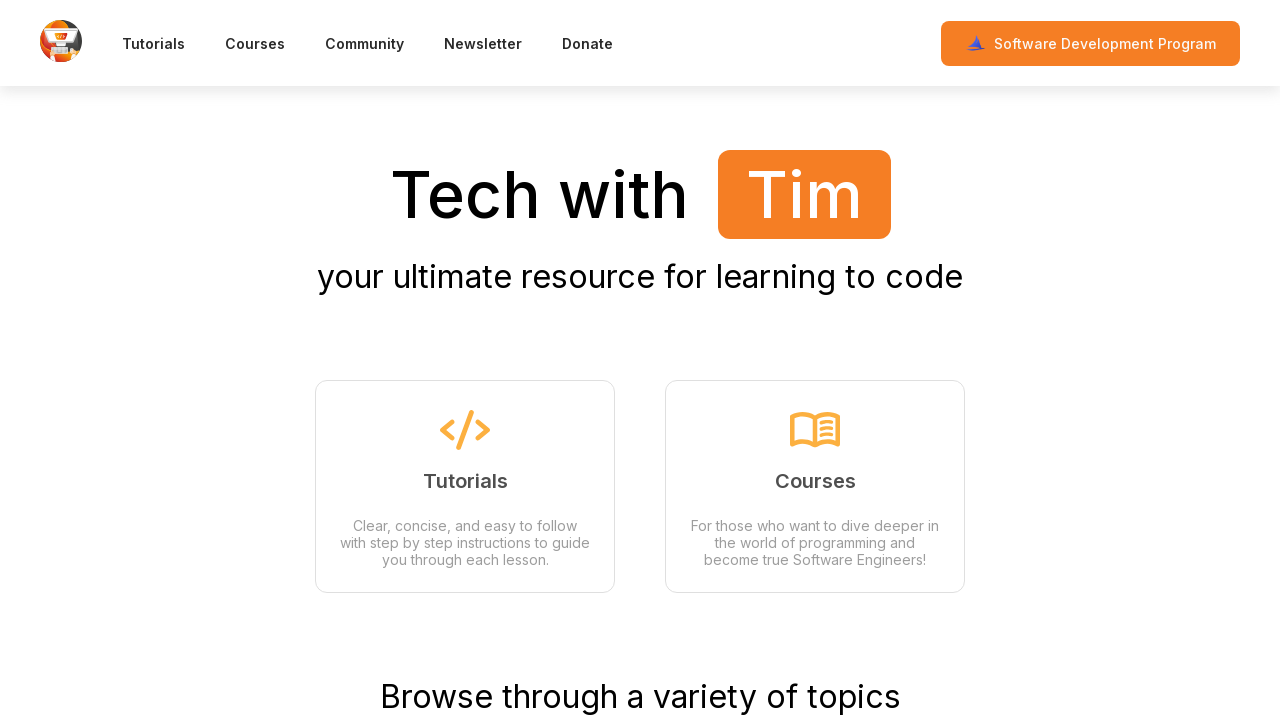

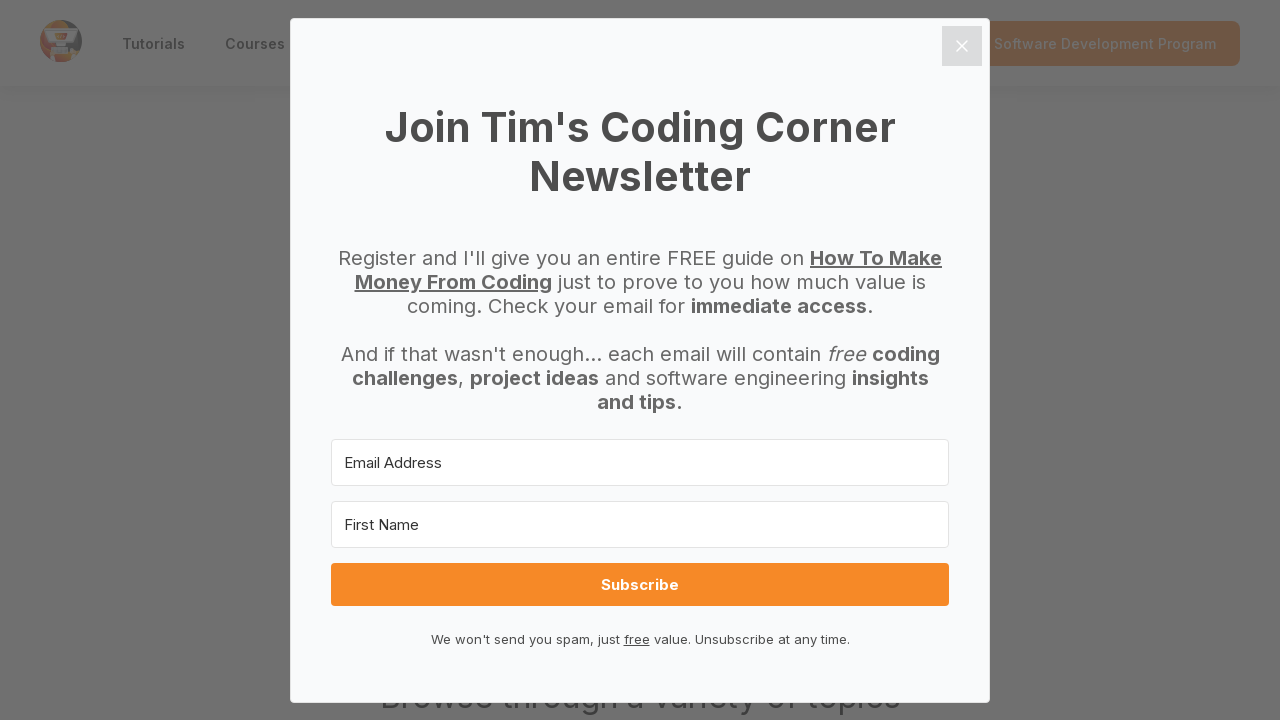